Tests search functionality on rp5.ru weather site by searching for a city name and verifying search results page

Starting URL: https://rp5.ru

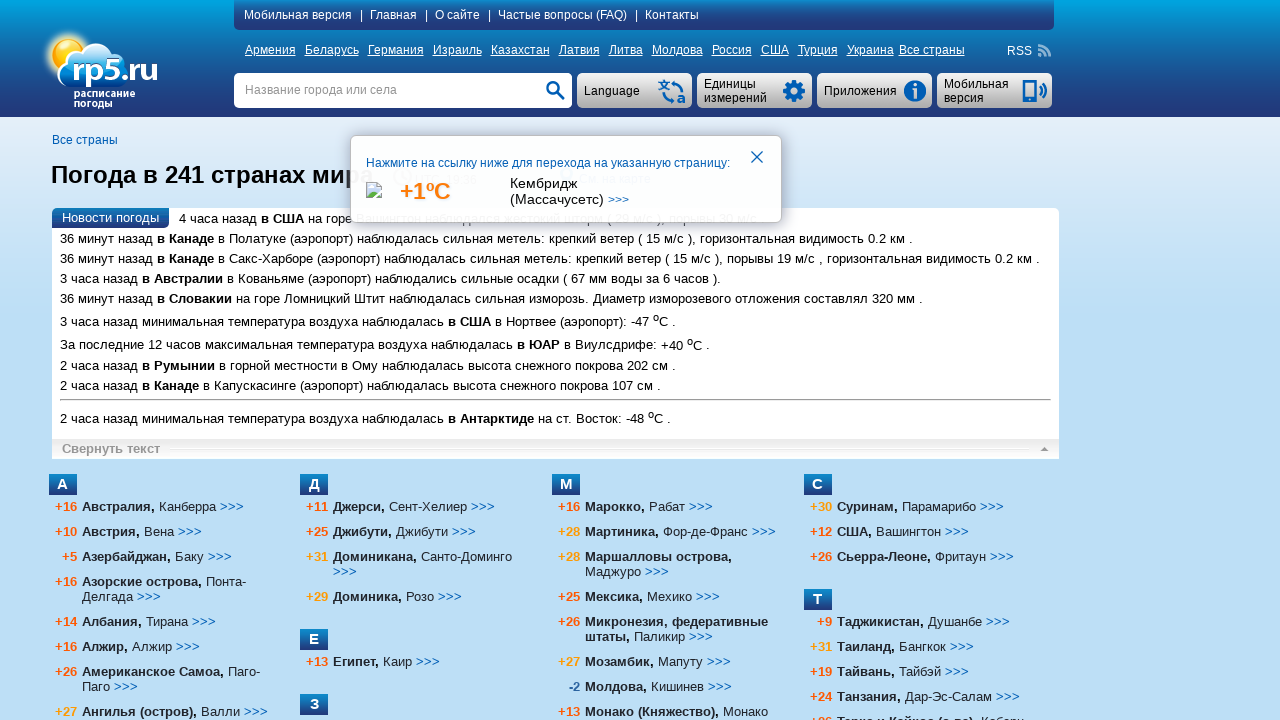

Filled search field with city name 'Танжер' on input[name='searchStr']
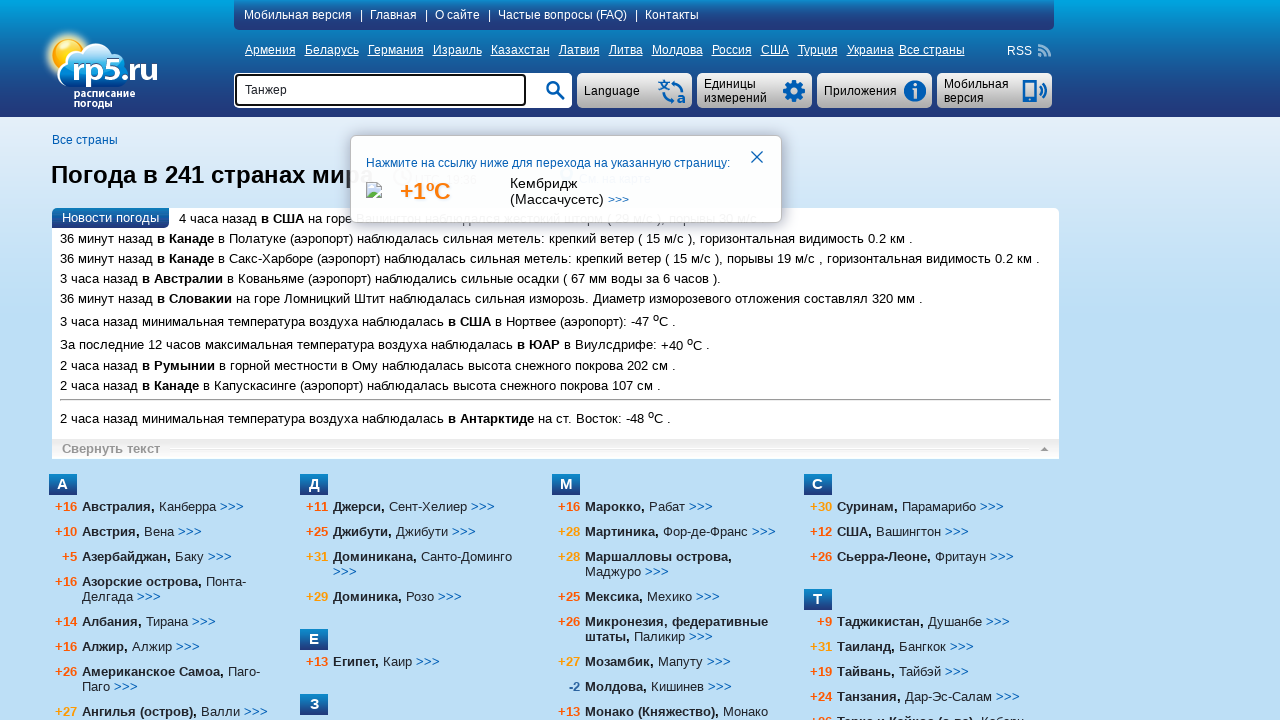

Pressed Enter to submit search query
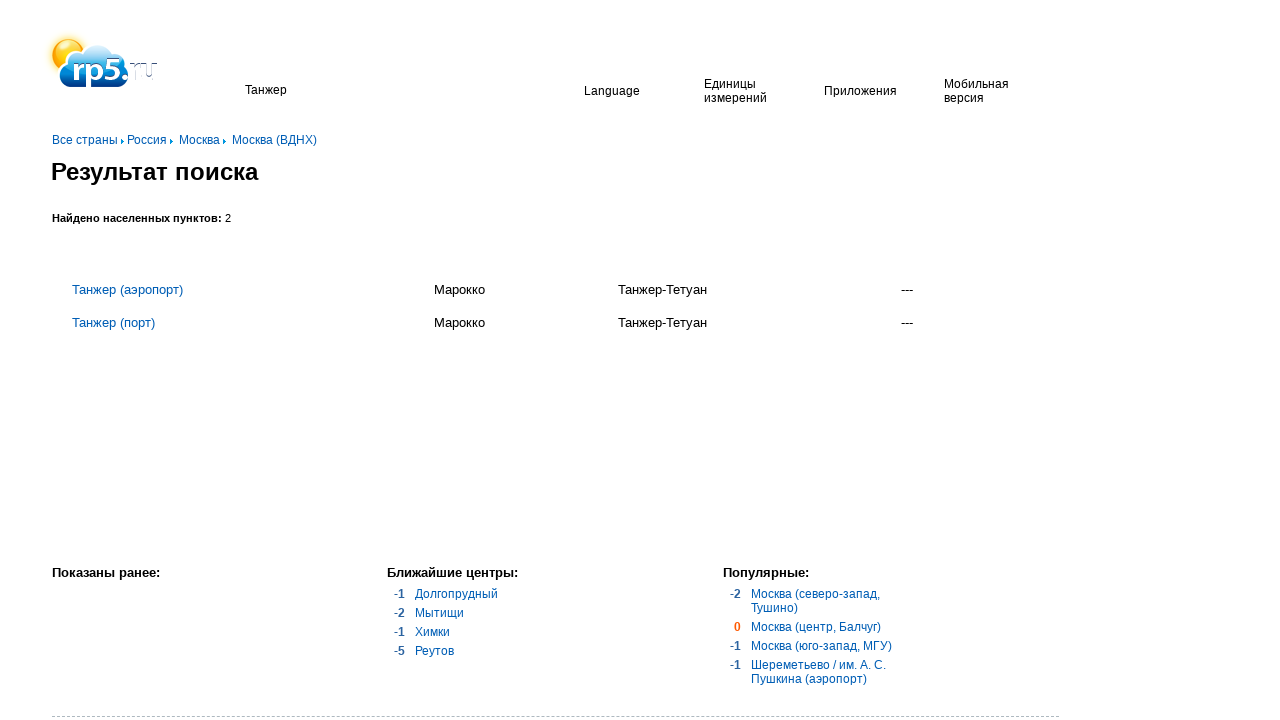

Search results page loaded with heading
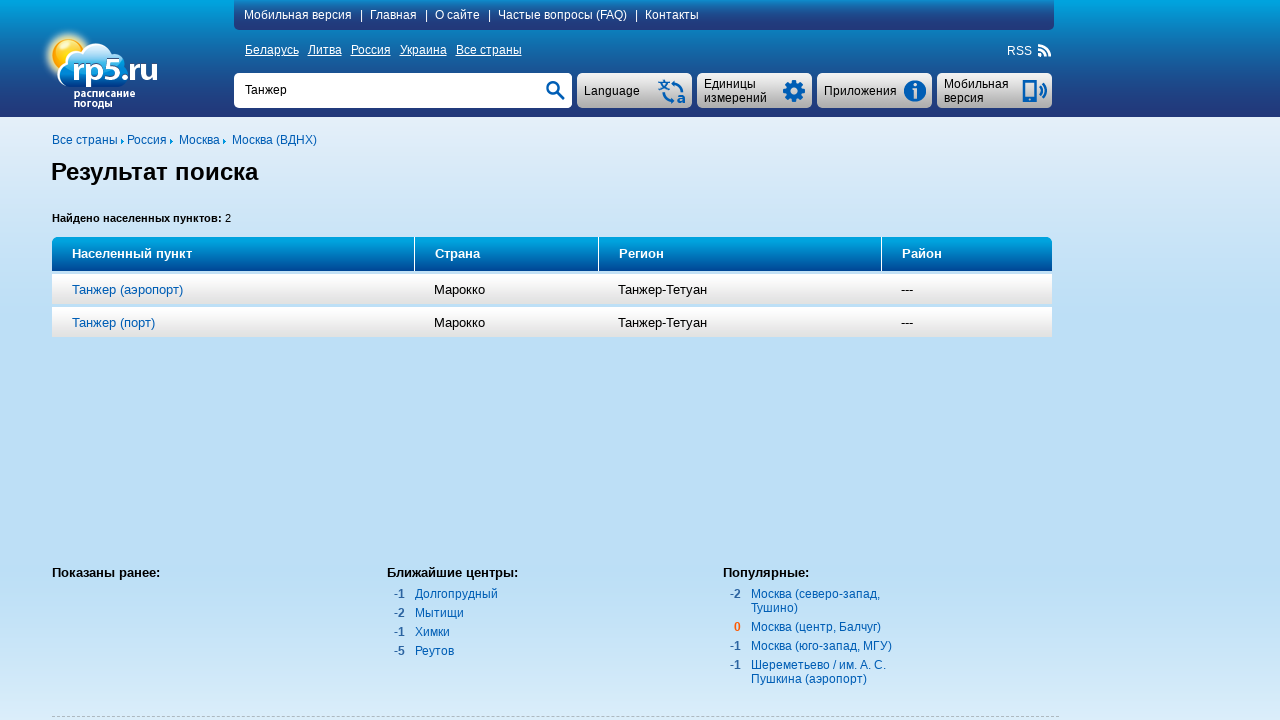

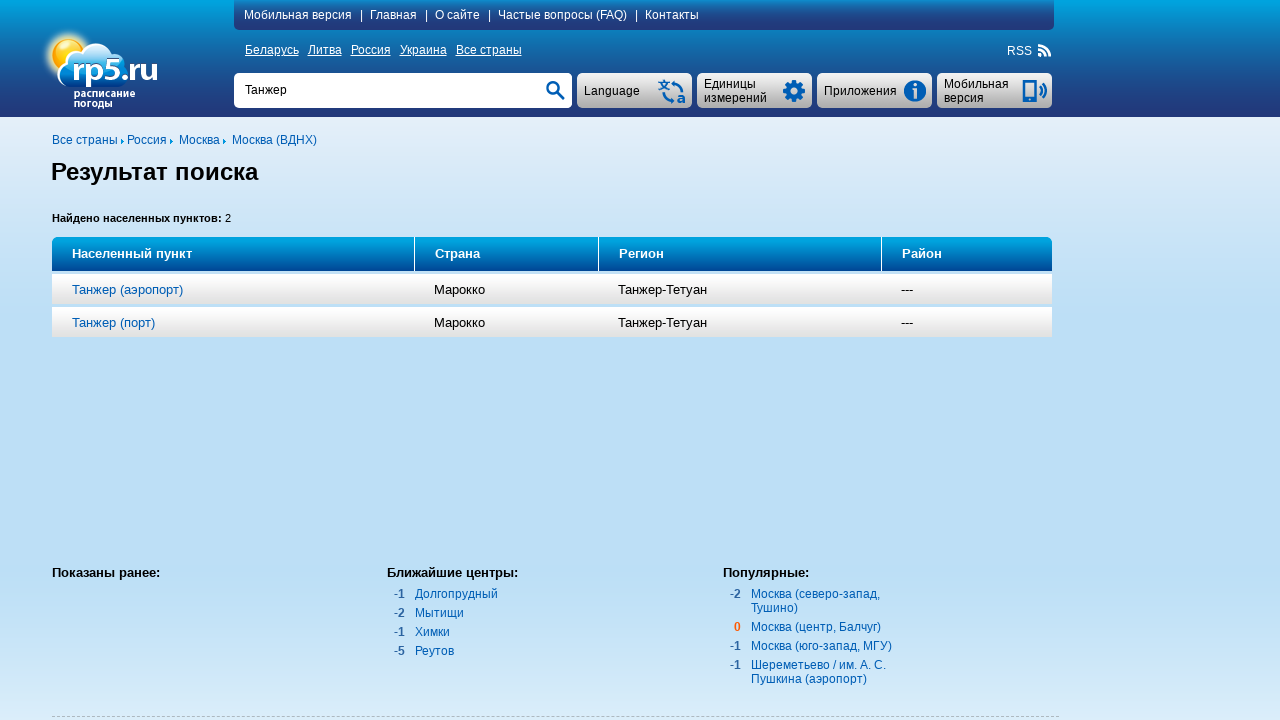